Tests keyboard actions including fill, select all (Ctrl+A), copy (Ctrl+C), tab navigation, and paste (Ctrl+V) on a text comparison tool

Starting URL: https://gotranscript.com/text-compare

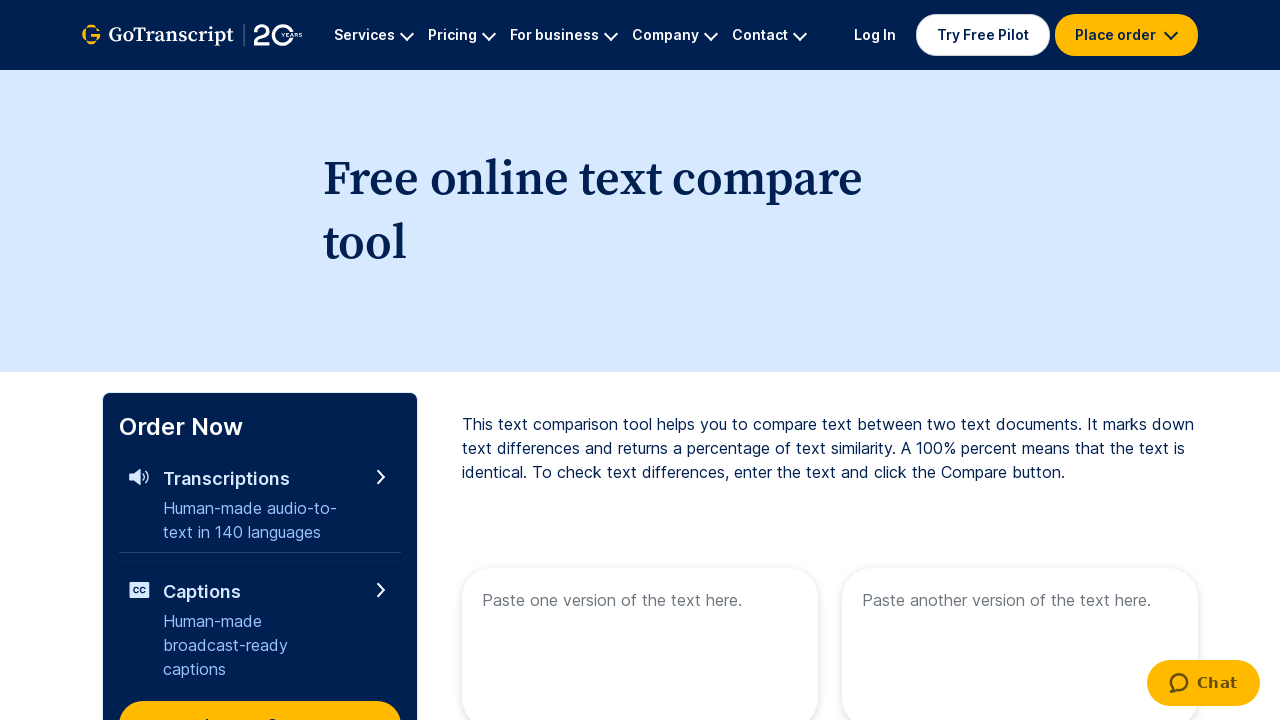

Filled first text area with 'TEST AUTOMATION' on [name="text1"]
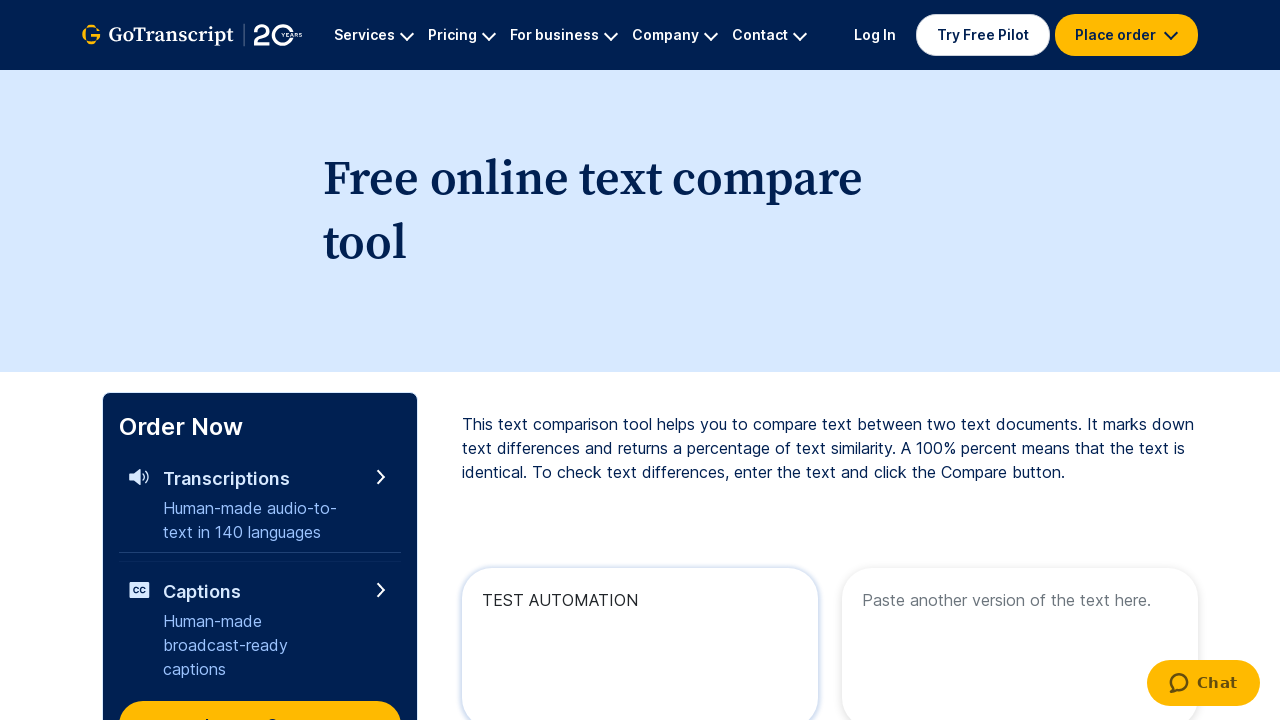

Selected all text with Ctrl+A
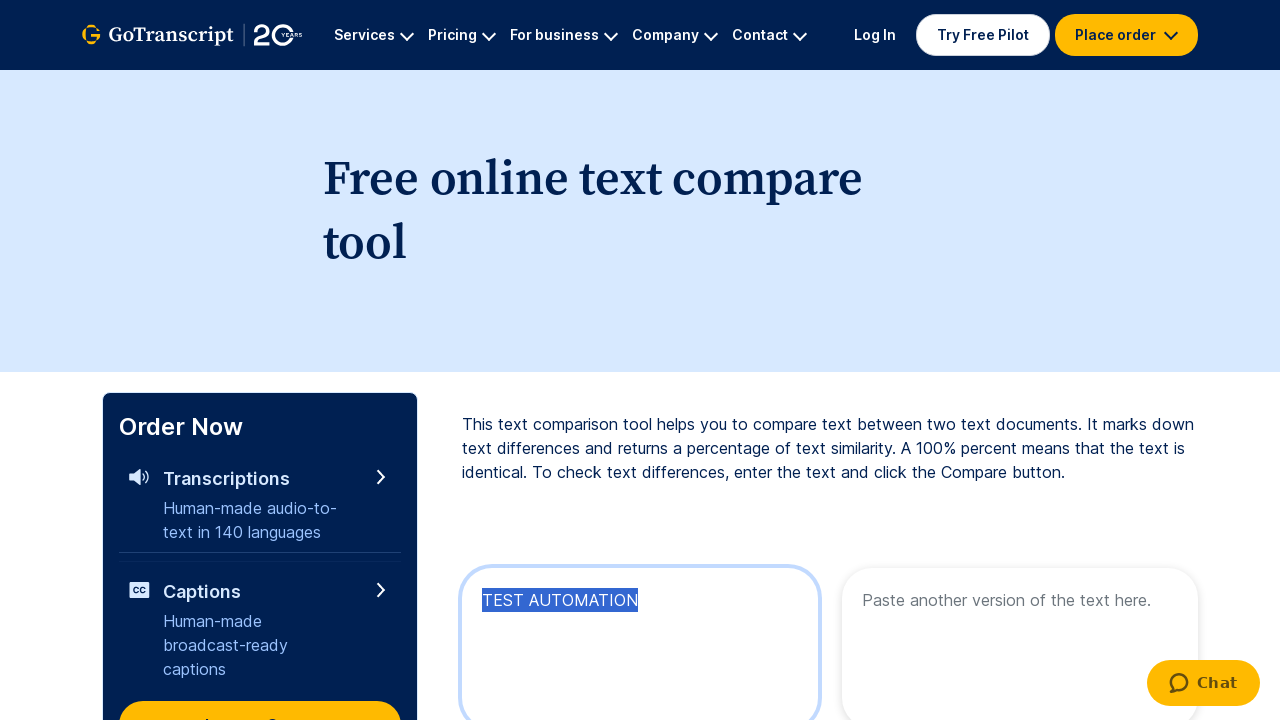

Copied selected text with Ctrl+C
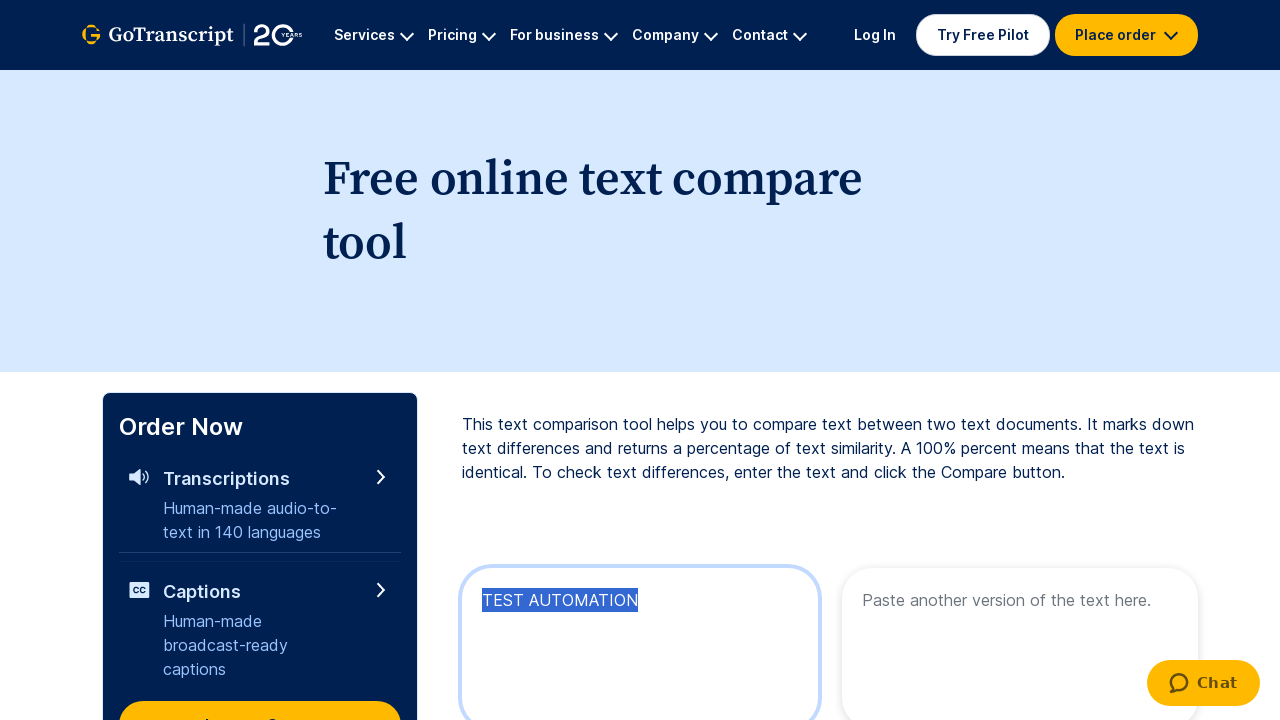

Pressed Tab key down to navigate to next field
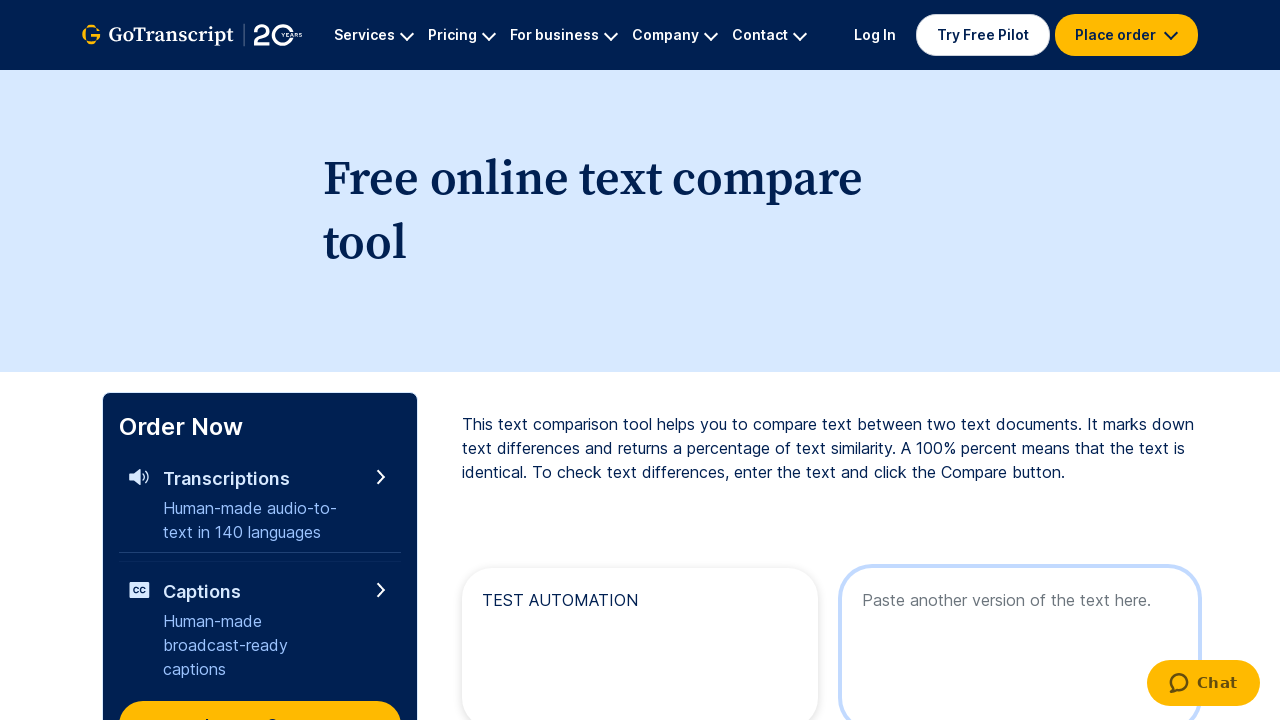

Released Tab key
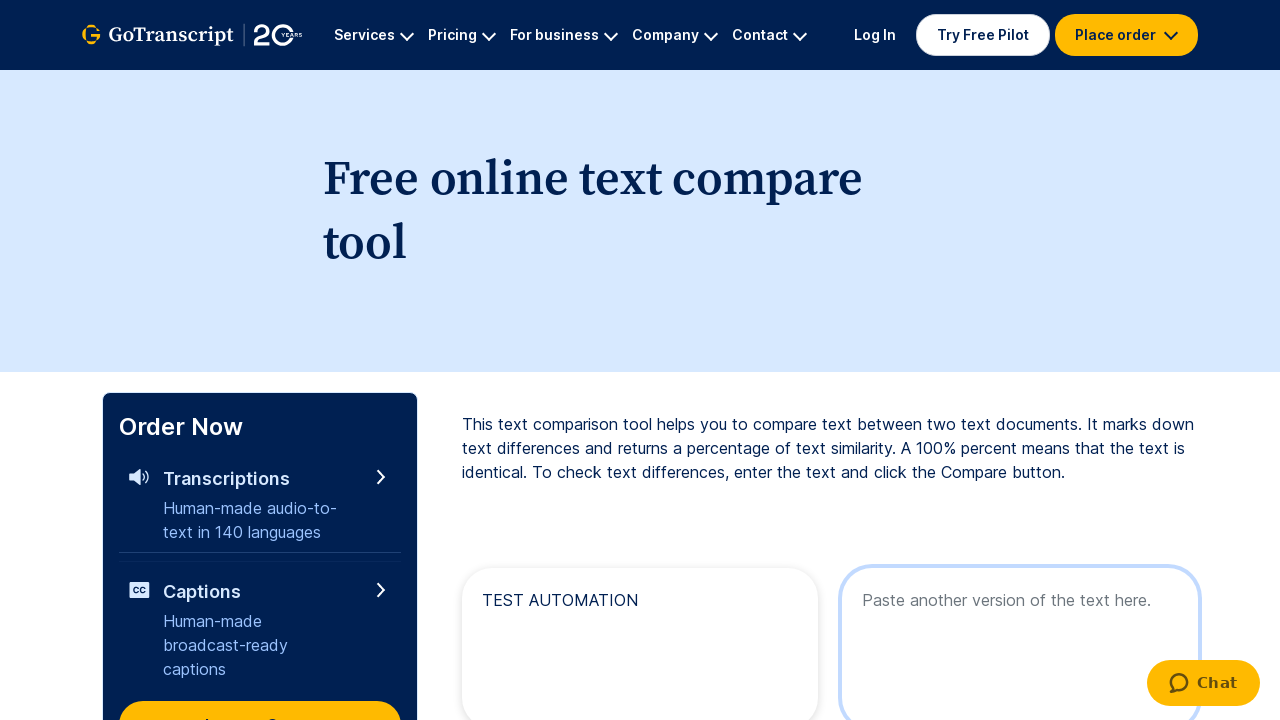

Pasted text with Ctrl+V into second text field
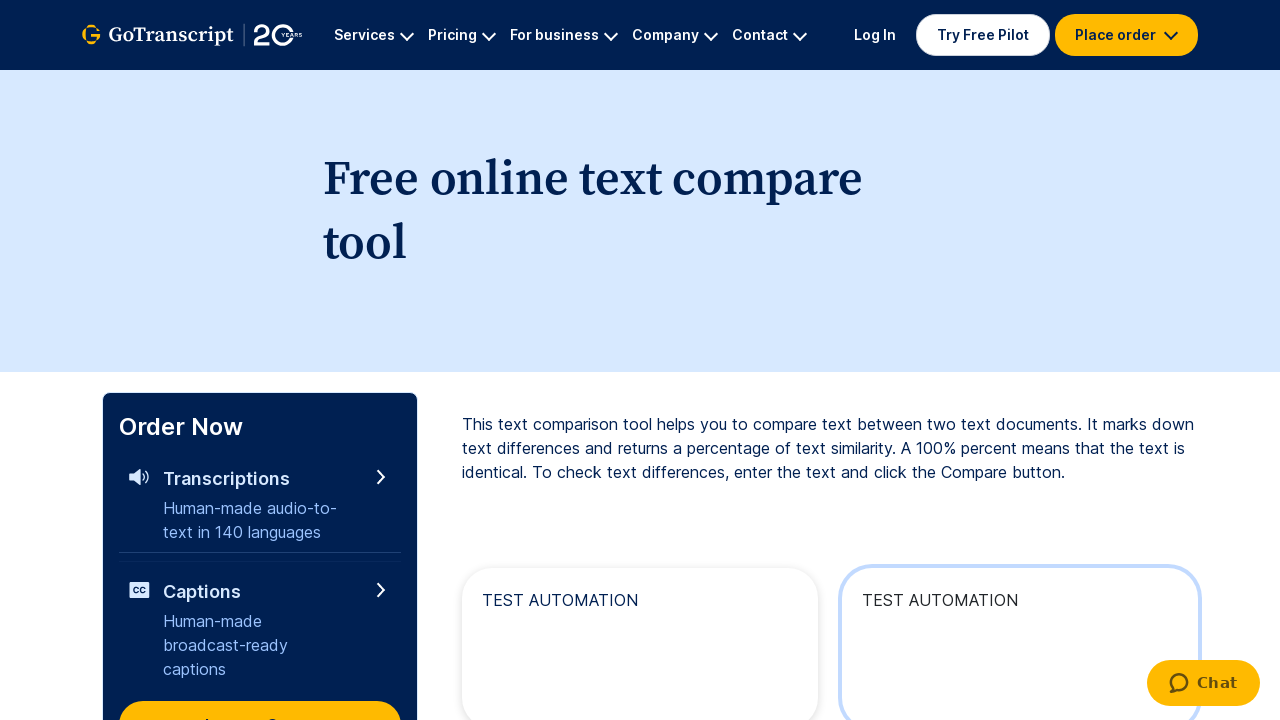

Waited 2 seconds for actions to complete
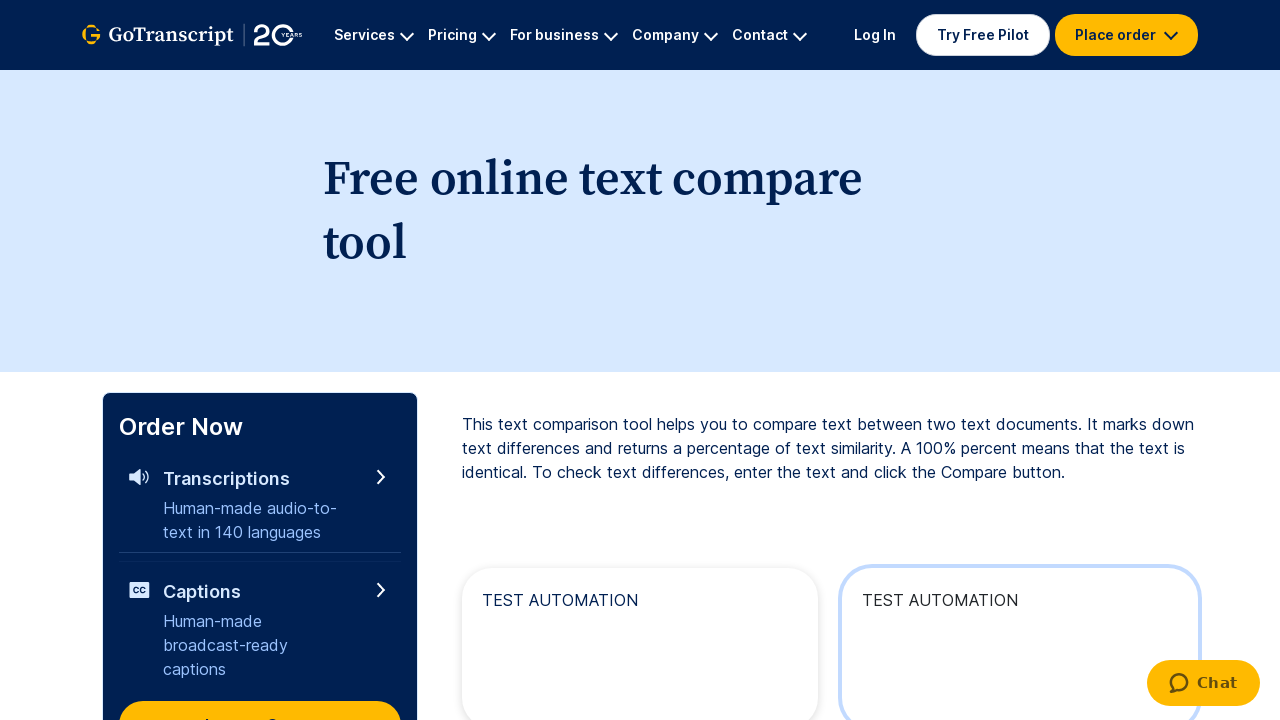

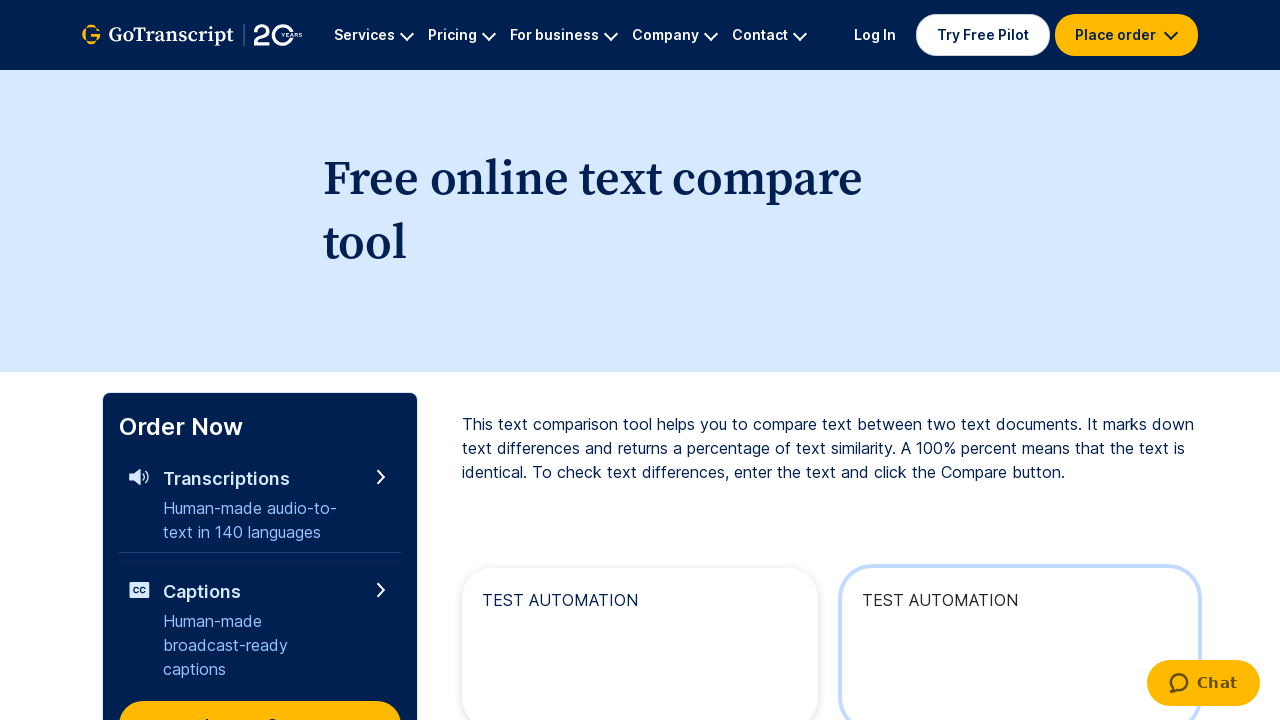